Tests double-click functionality on W3Schools demo page by entering text in a field and double-clicking a button to copy text between fields

Starting URL: https://www.w3schools.com/tags/tryit.asp?filename=tryhtml5_ev_ondblclick3

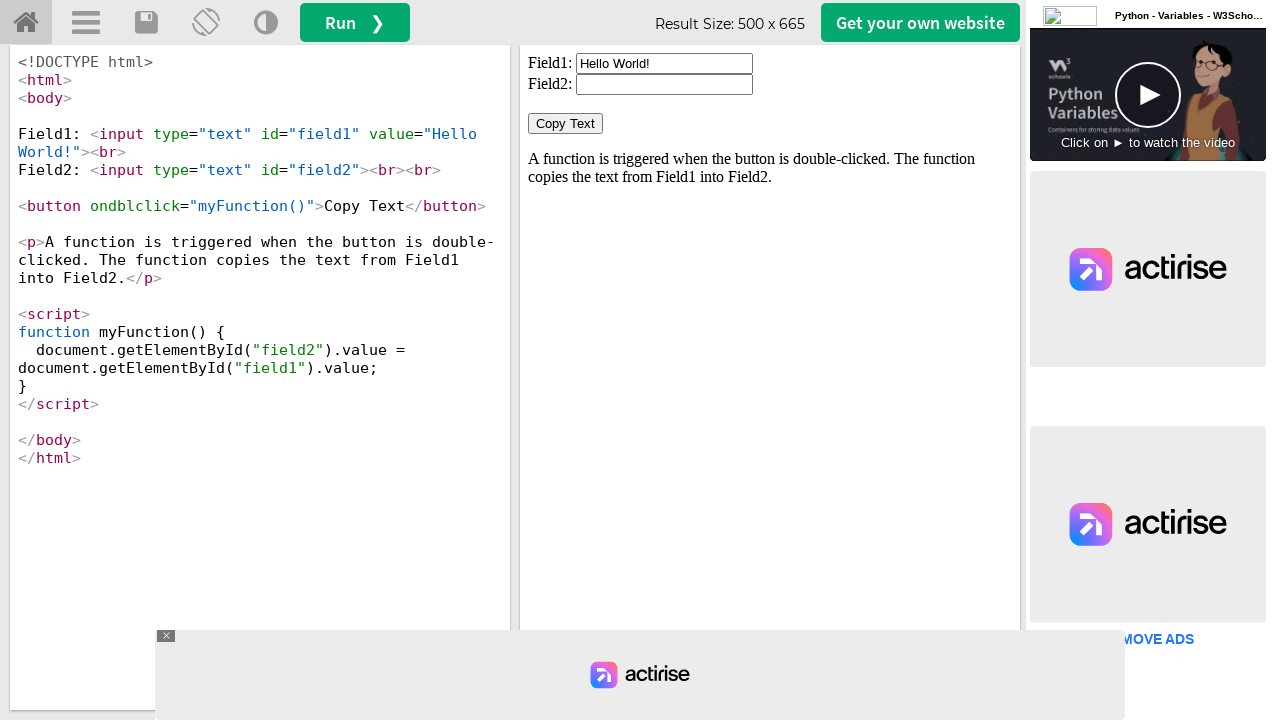

Switched to iframe containing the demo
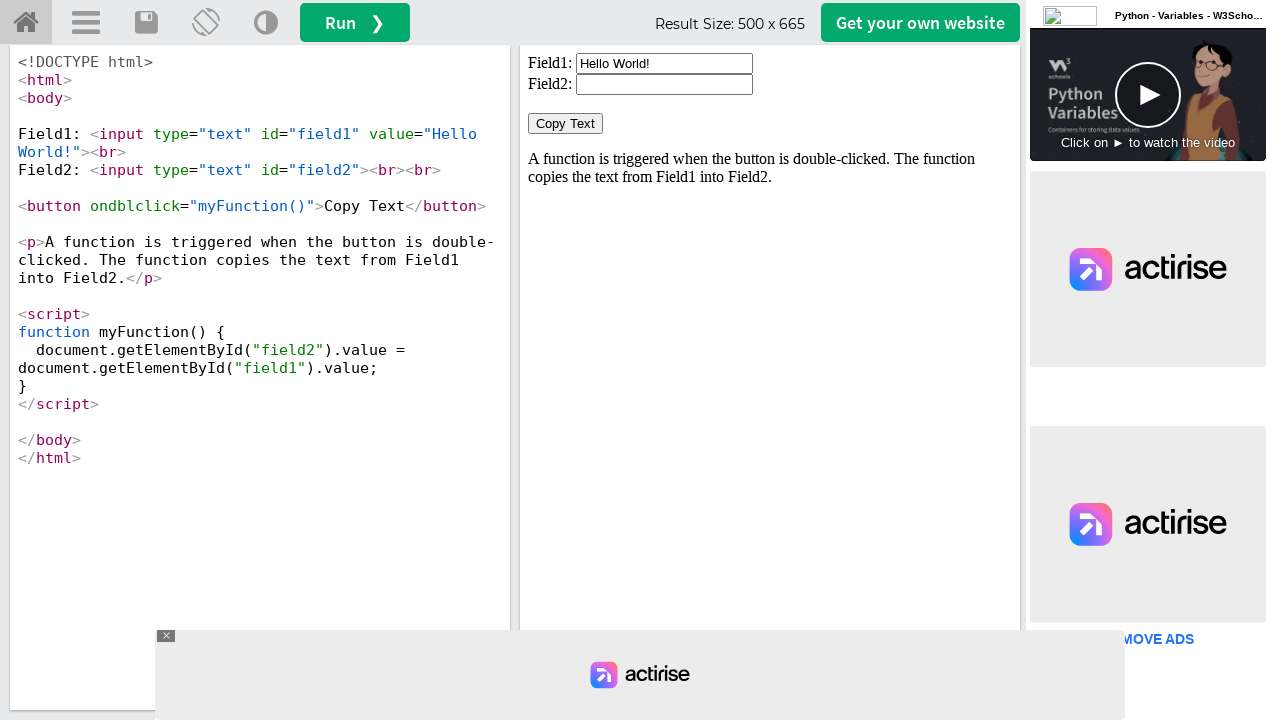

Cleared the first text field on iframe#iframeResult >> nth=0 >> internal:control=enter-frame >> #field1
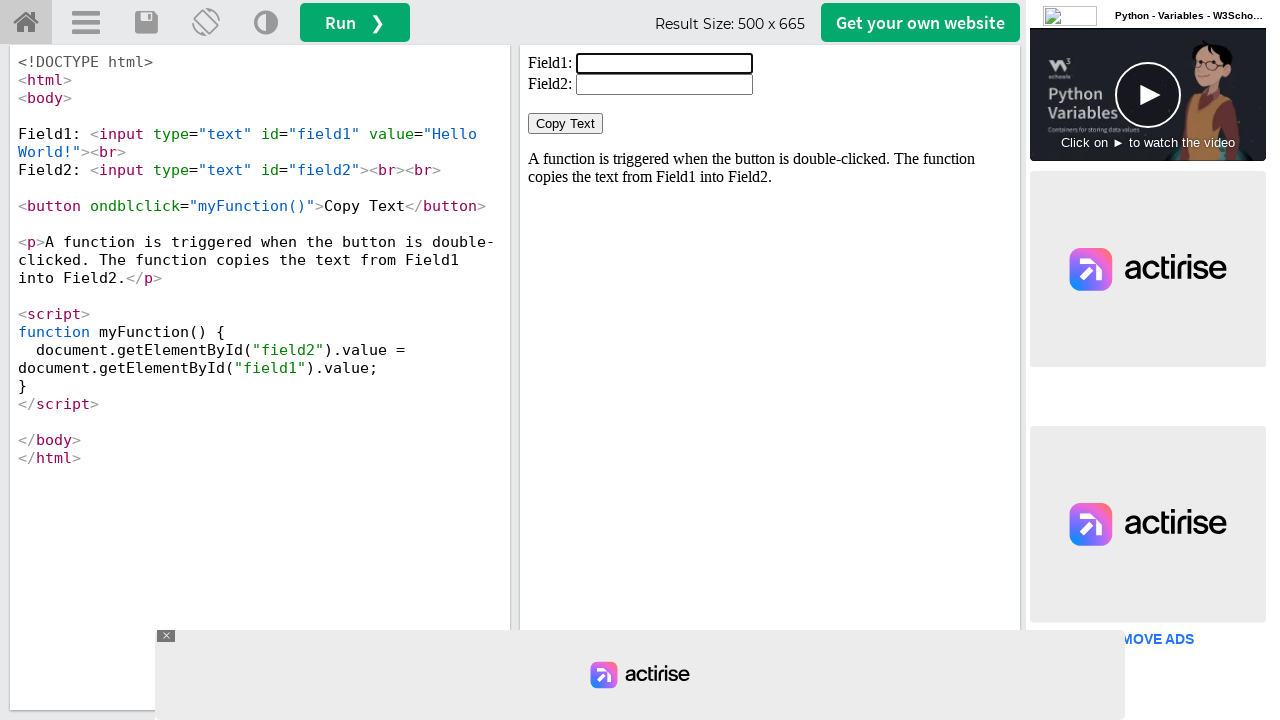

Filled first text field with 'i like you' on iframe#iframeResult >> nth=0 >> internal:control=enter-frame >> #field1
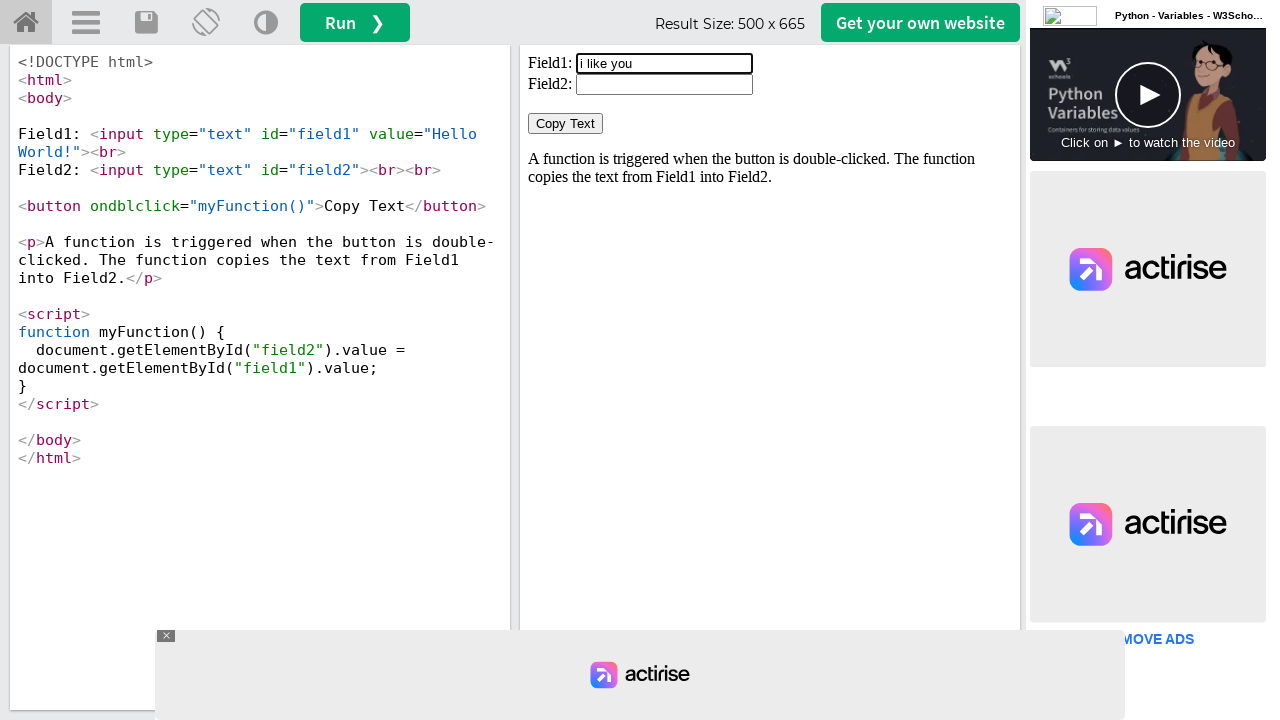

Double-clicked the Copy Text button to copy text between fields at (566, 124) on iframe#iframeResult >> nth=0 >> internal:control=enter-frame >> xpath=//button[t
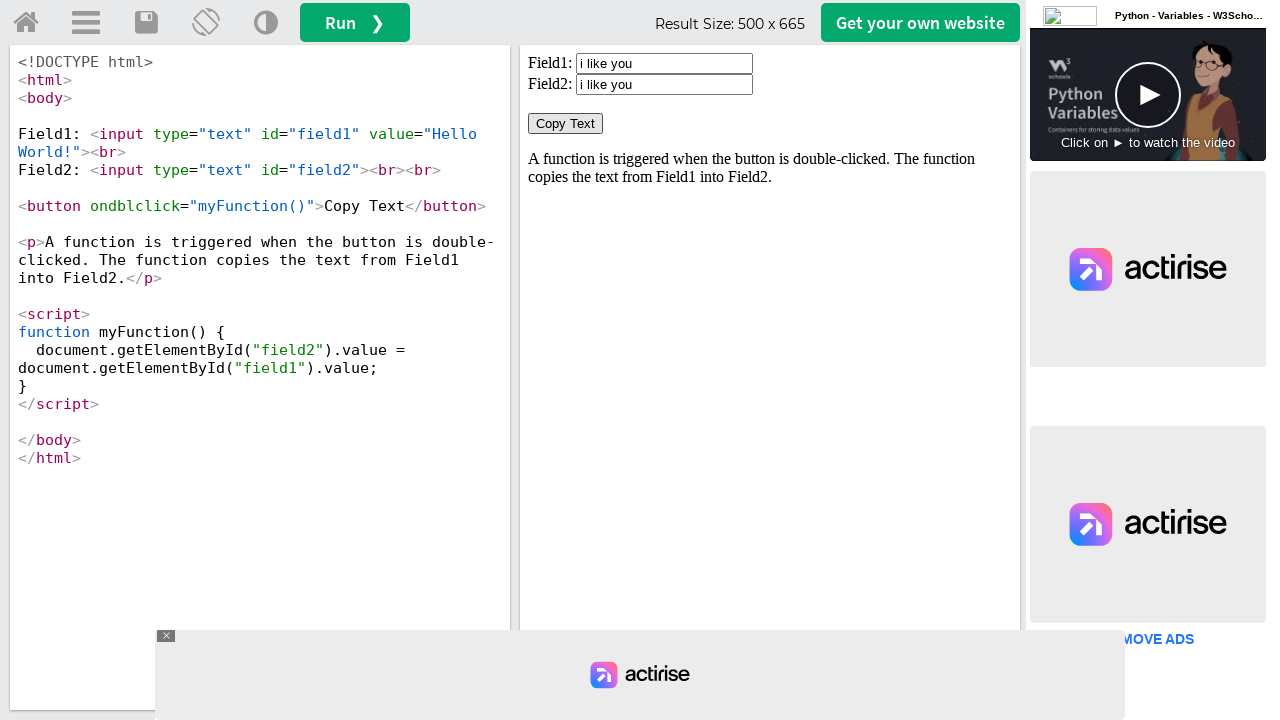

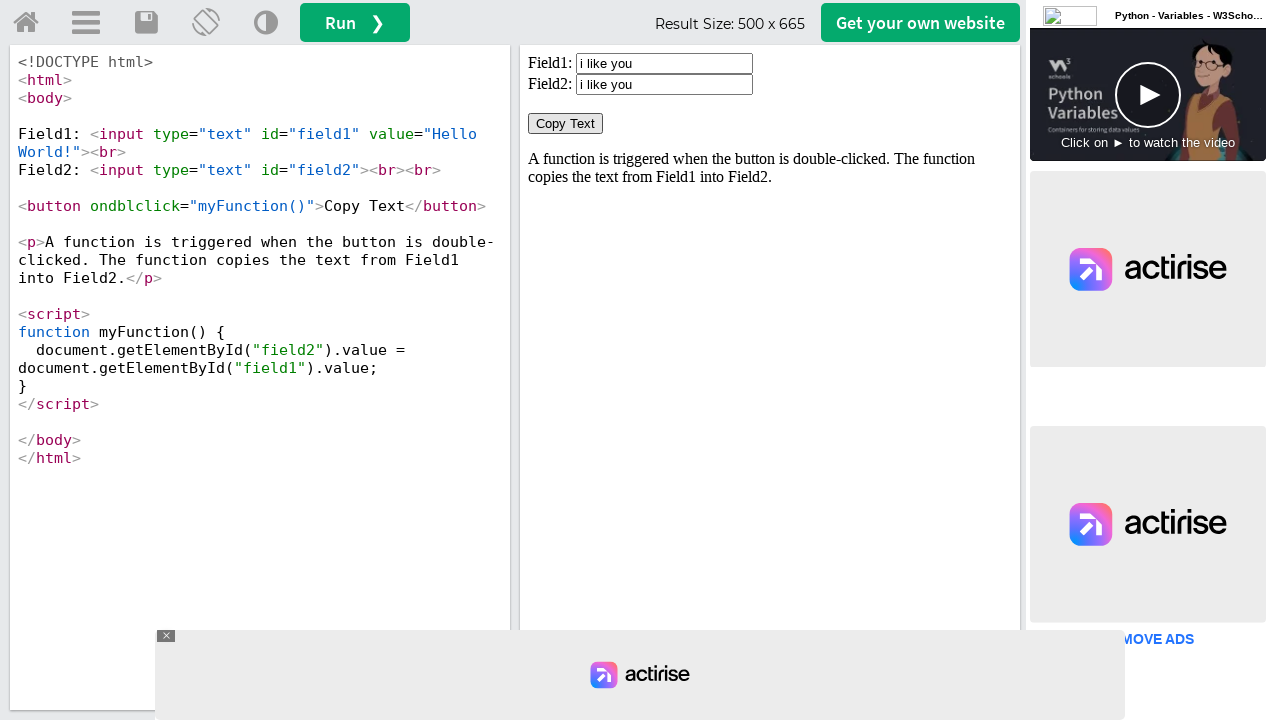